Navigates to the NeoProtect website homepage and scrolls down the page twice to trigger lazy-loaded content, verifying page load behavior.

Starting URL: https://www.neosprotect.com.au/

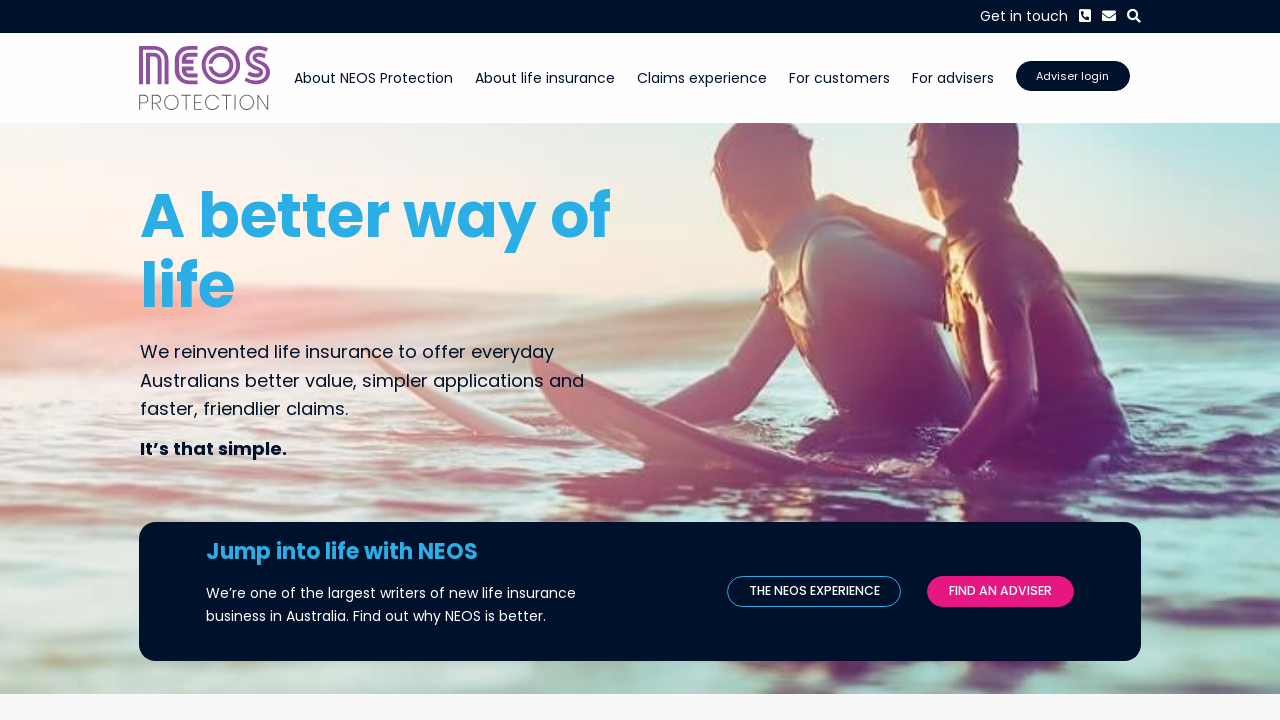

Navigated to NeoProtect website homepage
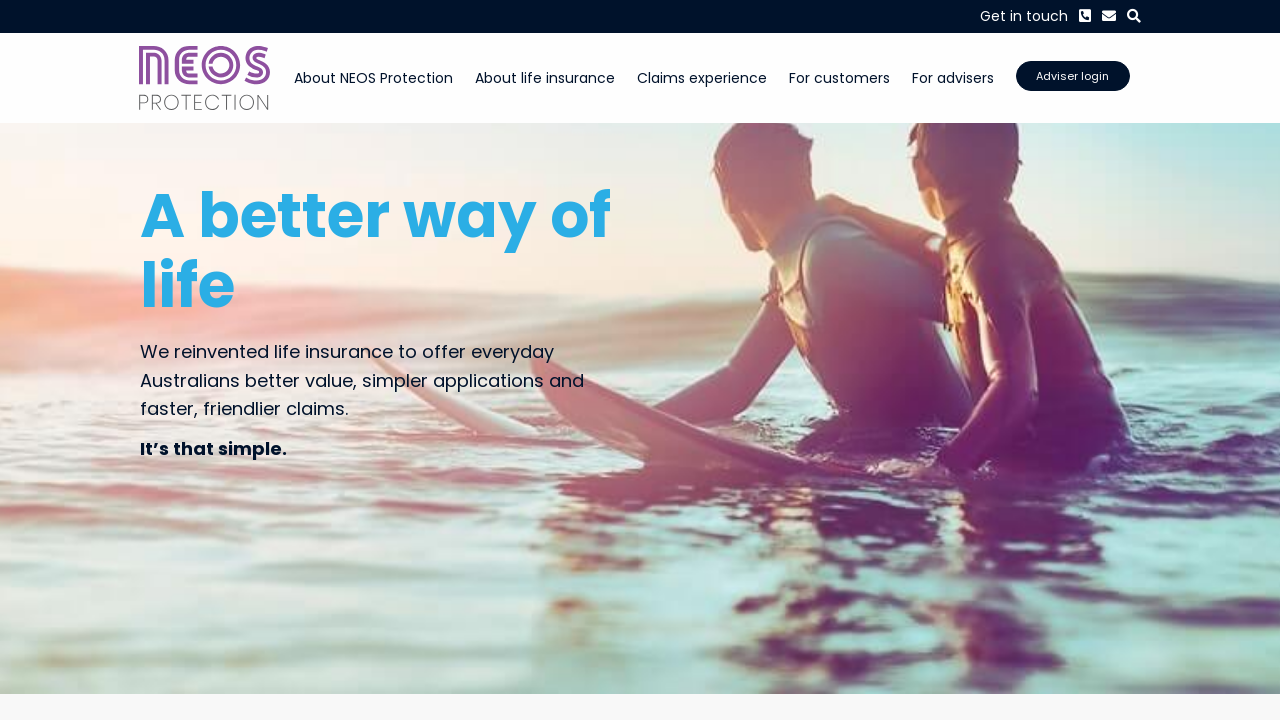

DOM content loaded
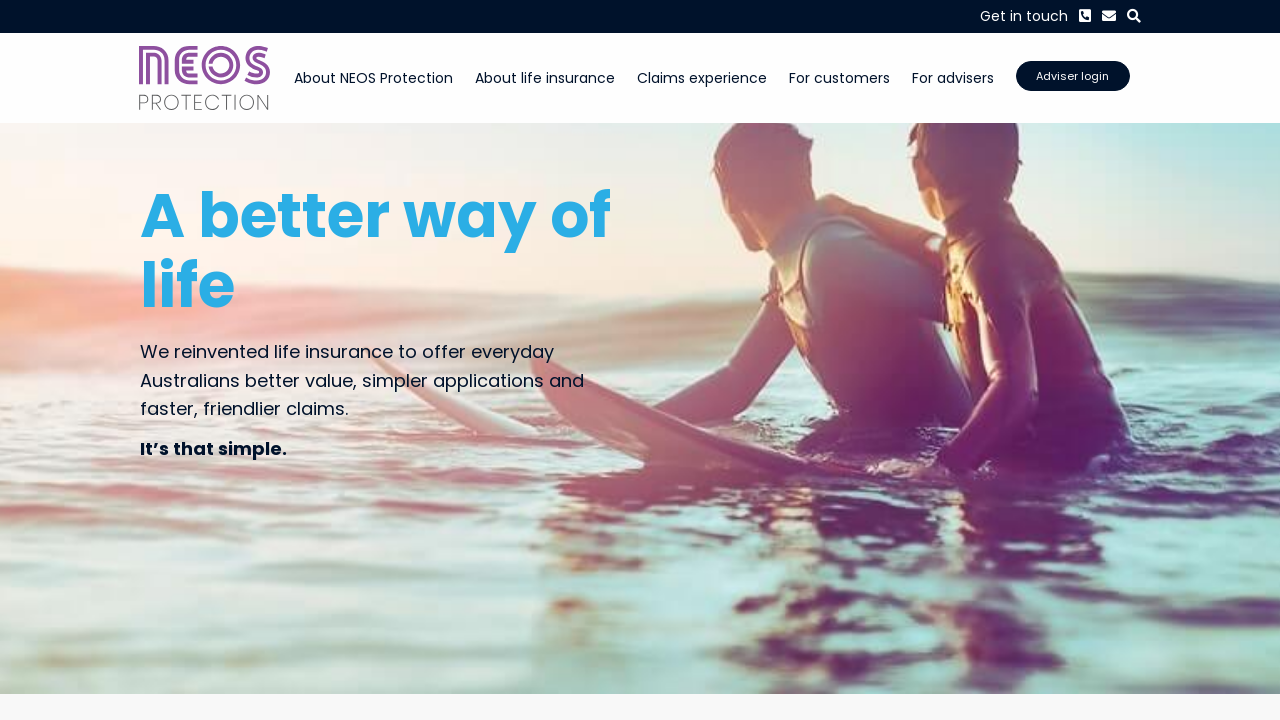

Scrolled down by one viewport height to trigger lazy-loaded content
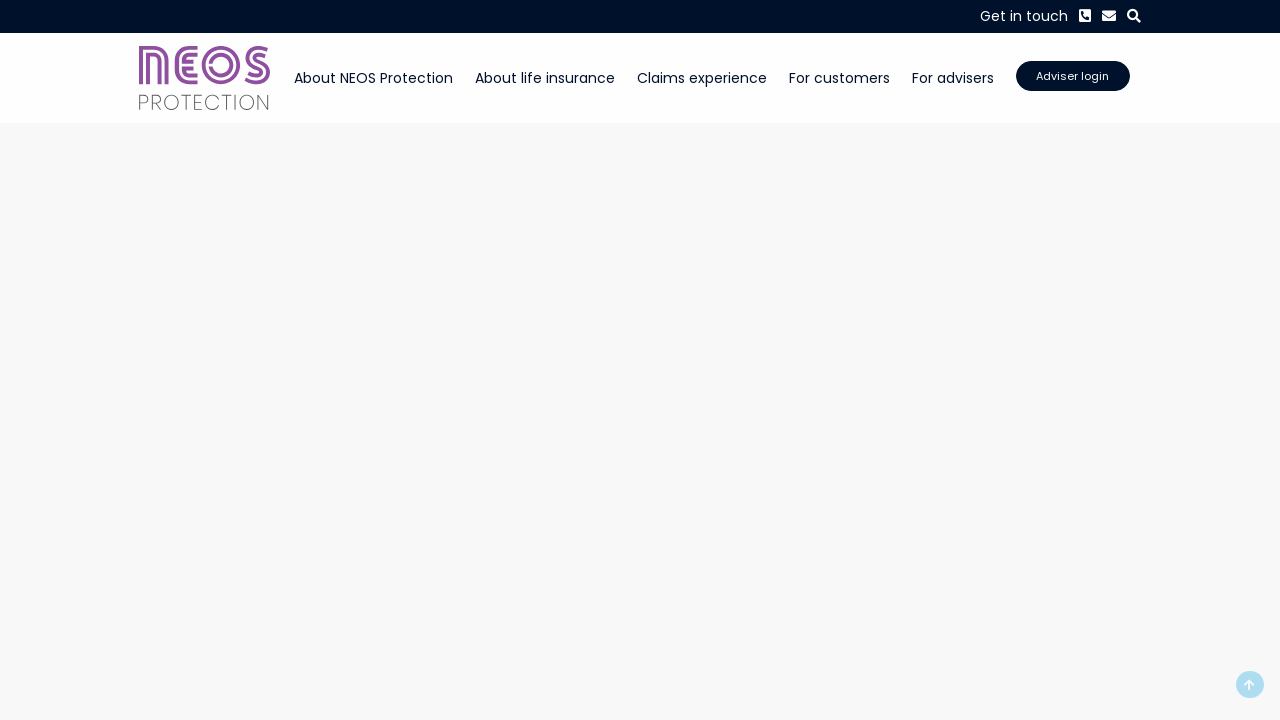

DOM content loaded after first scroll
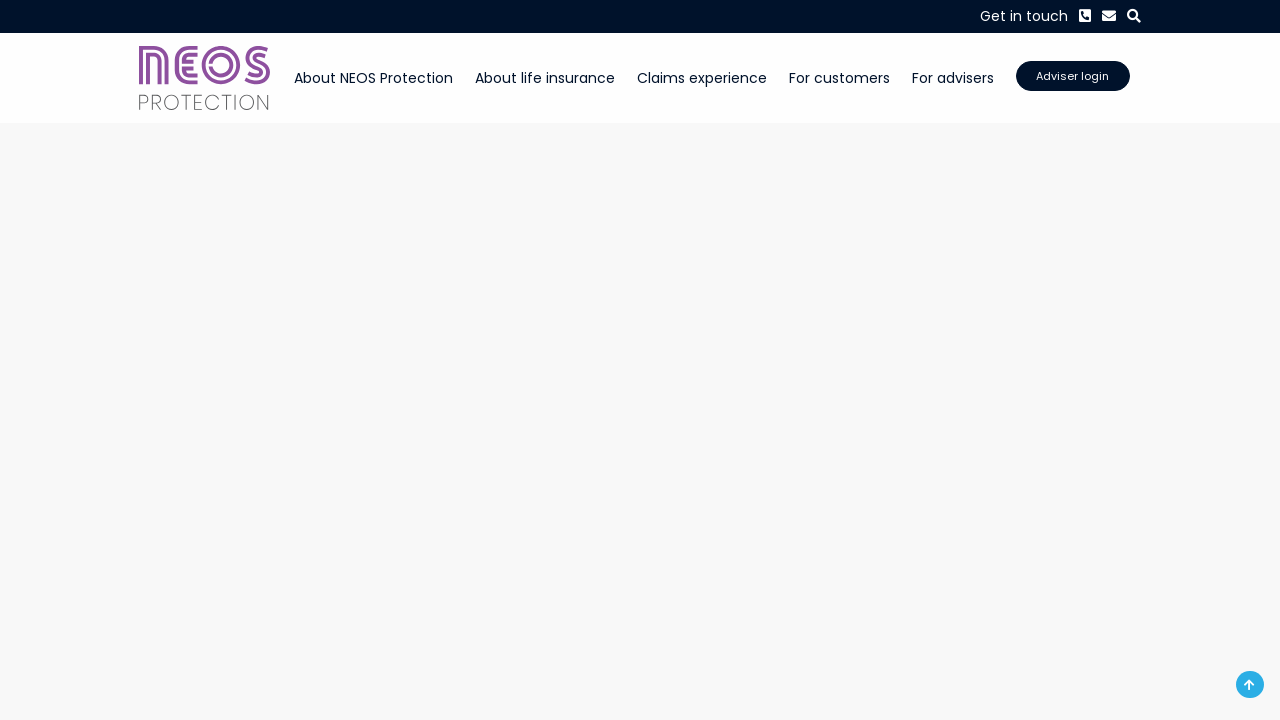

Scrolled down by another viewport height to trigger additional lazy-loaded content
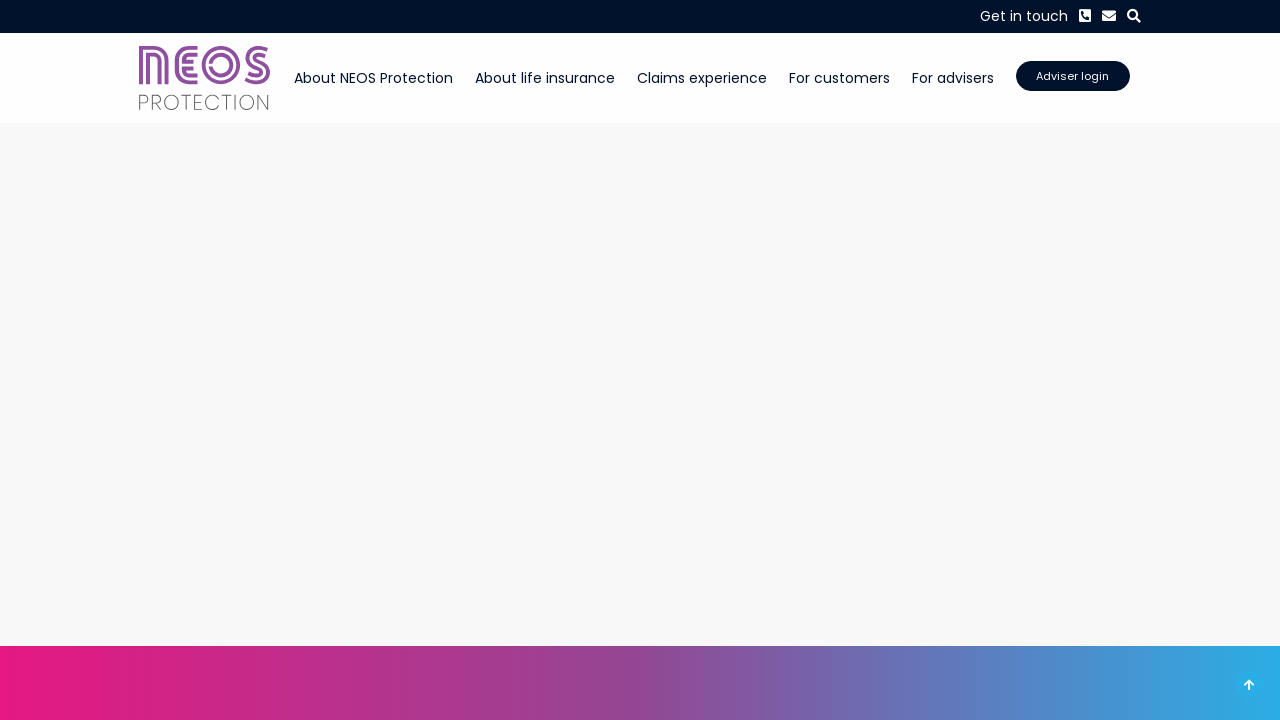

DOM content loaded after second scroll, page has settled
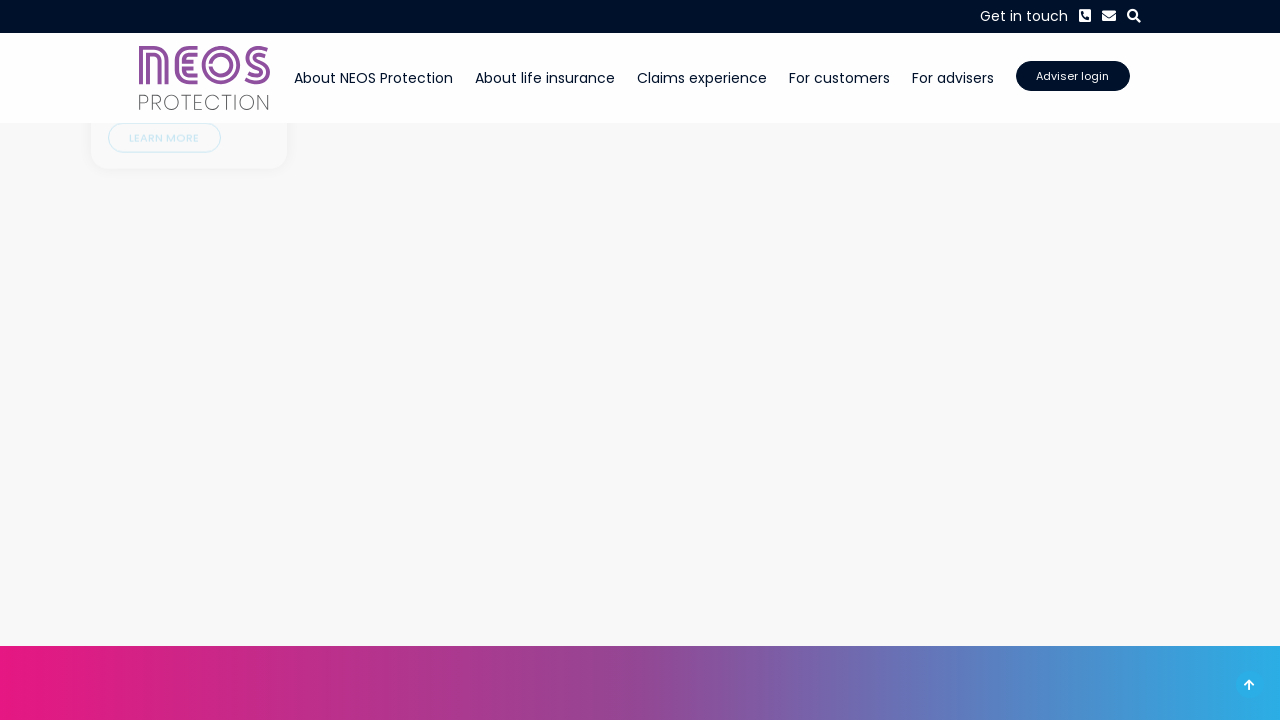

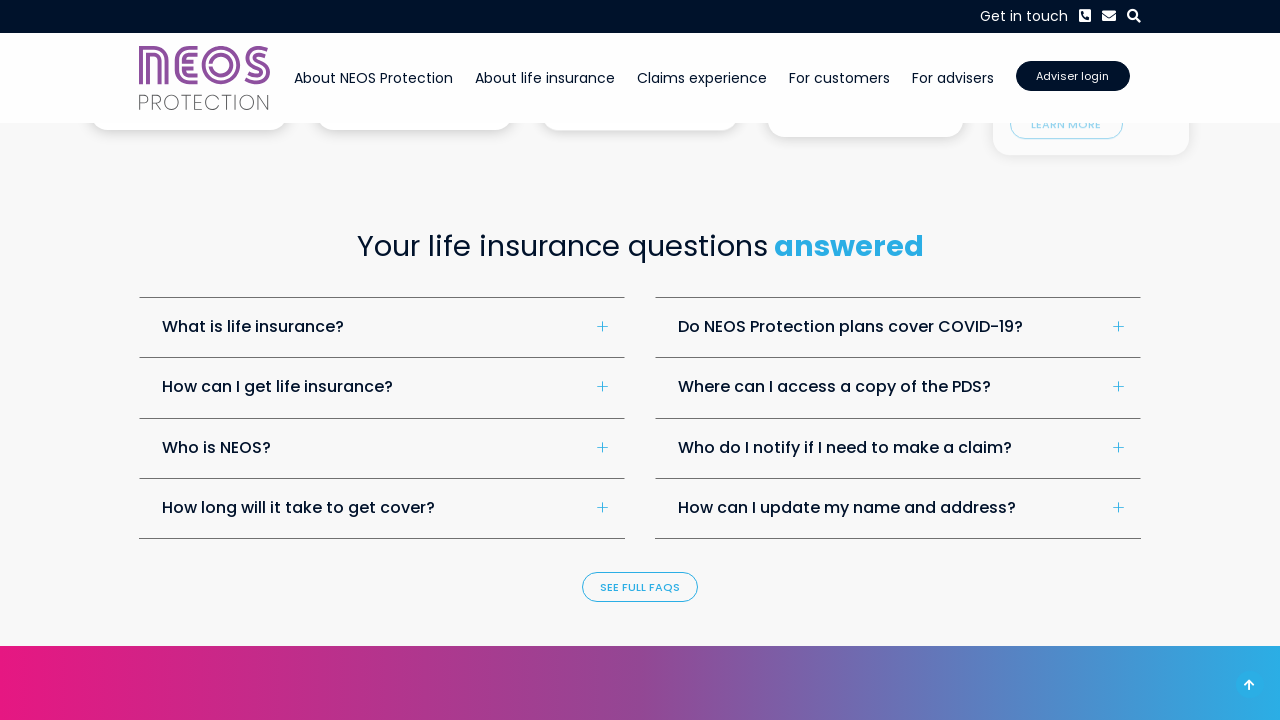